Navigates to a blog page and clicks on a link with text "Page One" to navigate to another page

Starting URL: https://omayo.blogspot.com/

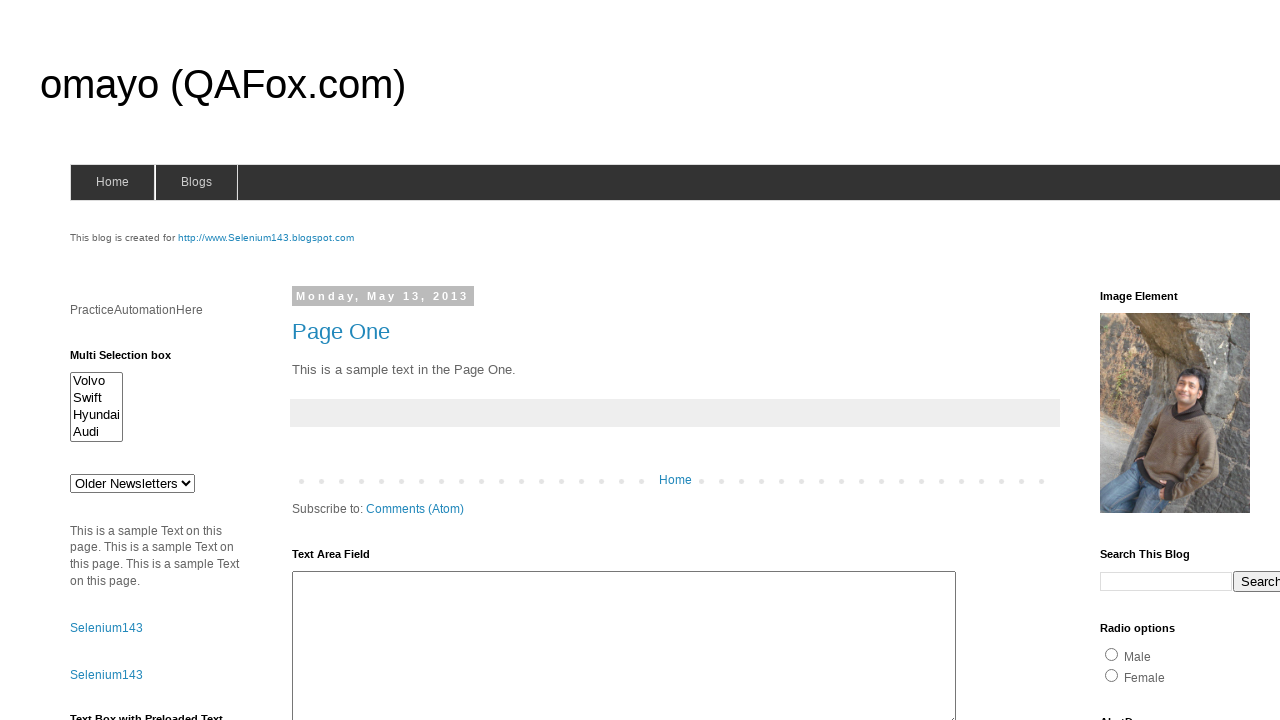

Navigated to blog homepage at https://omayo.blogspot.com/
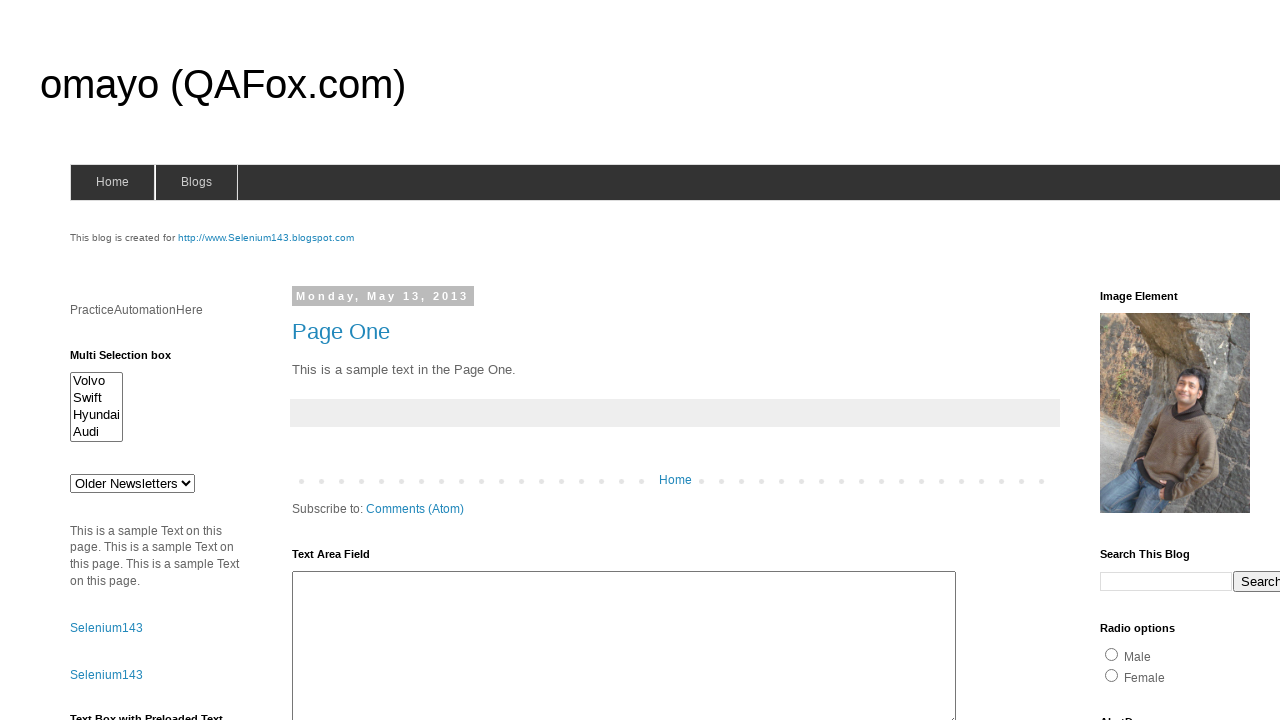

Clicked on 'Page One' link to navigate to another page at (341, 331) on text=Page One
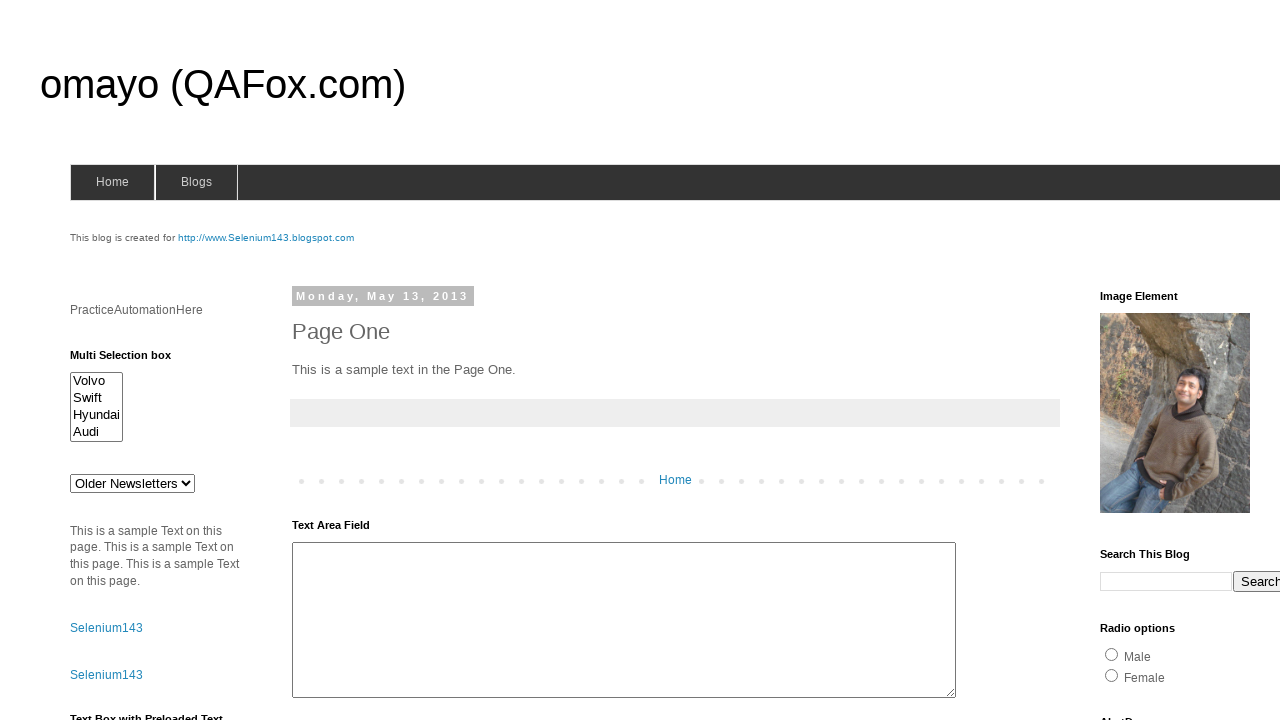

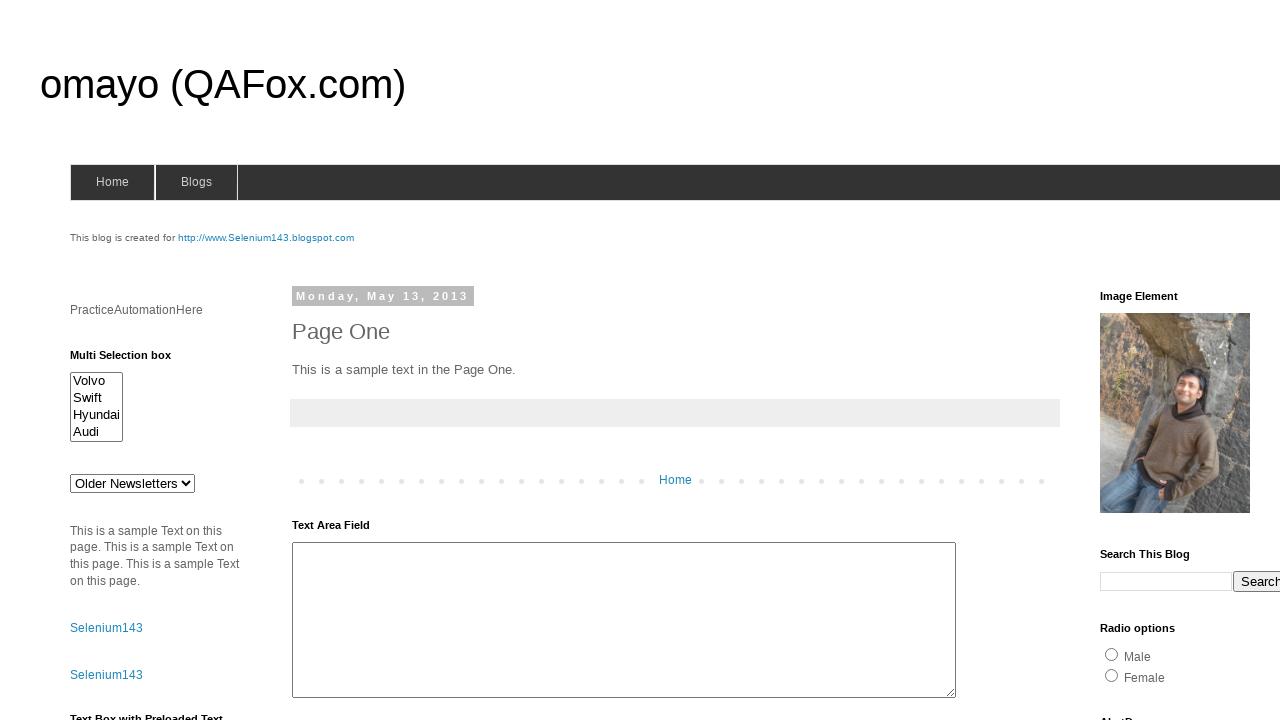